Tests the scooter ordering flow by clicking the "Order" button at the top of the page and filling out the order form with personal information including name, address, metro station, phone number, date, and comment.

Starting URL: https://qa-scooter.praktikum-services.ru/

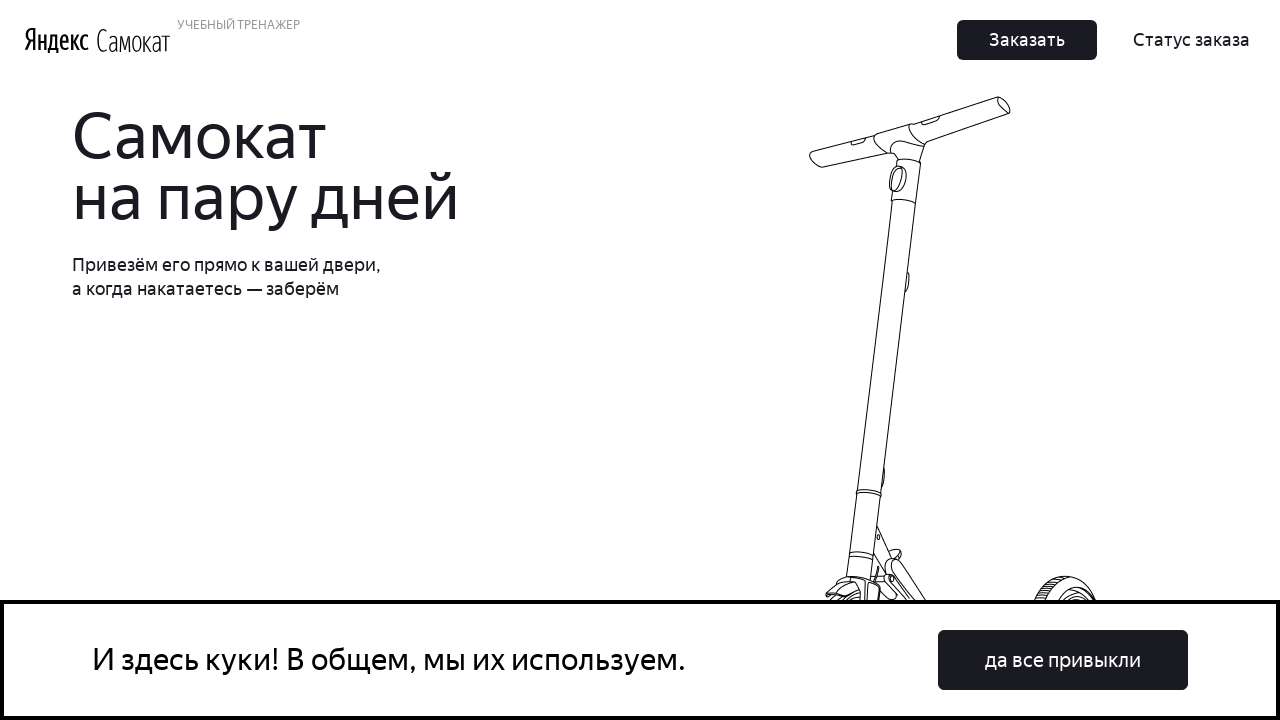

Clicked the Order button at the top of the page at (1027, 40) on button.Button_Button__ra12g
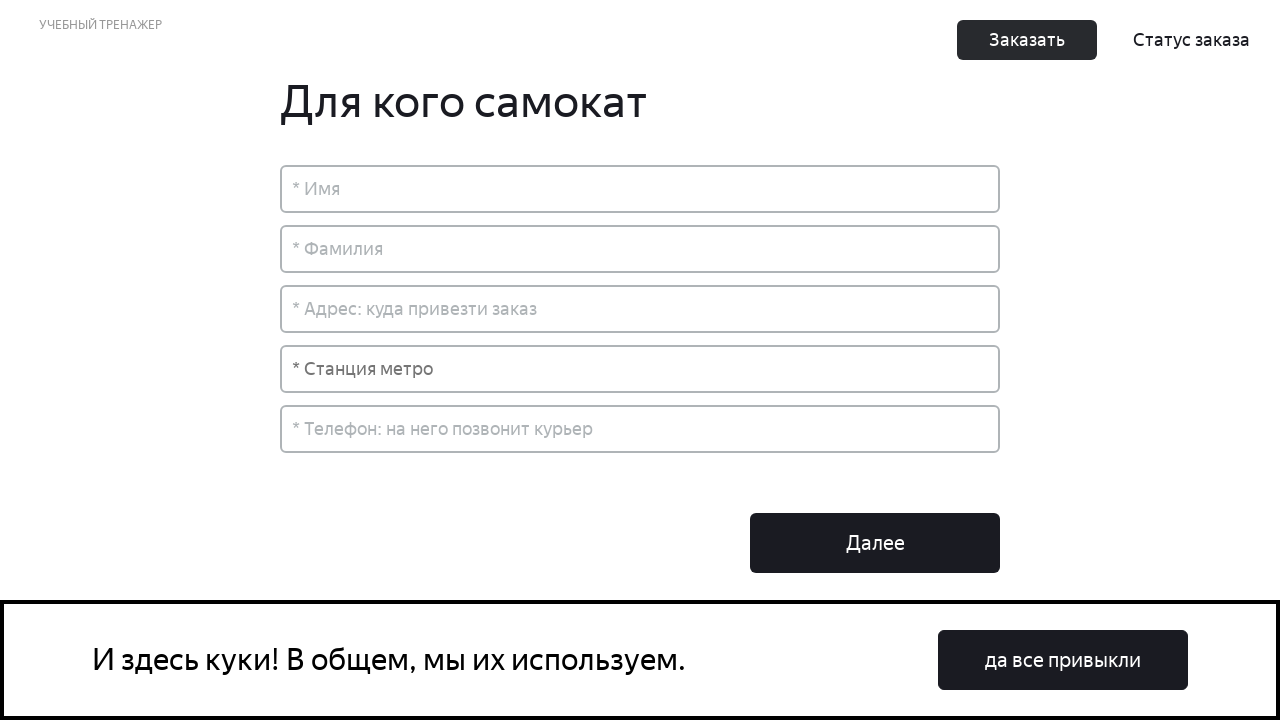

Filled in first name field with 'Иосиф' on input[placeholder='* Имя']
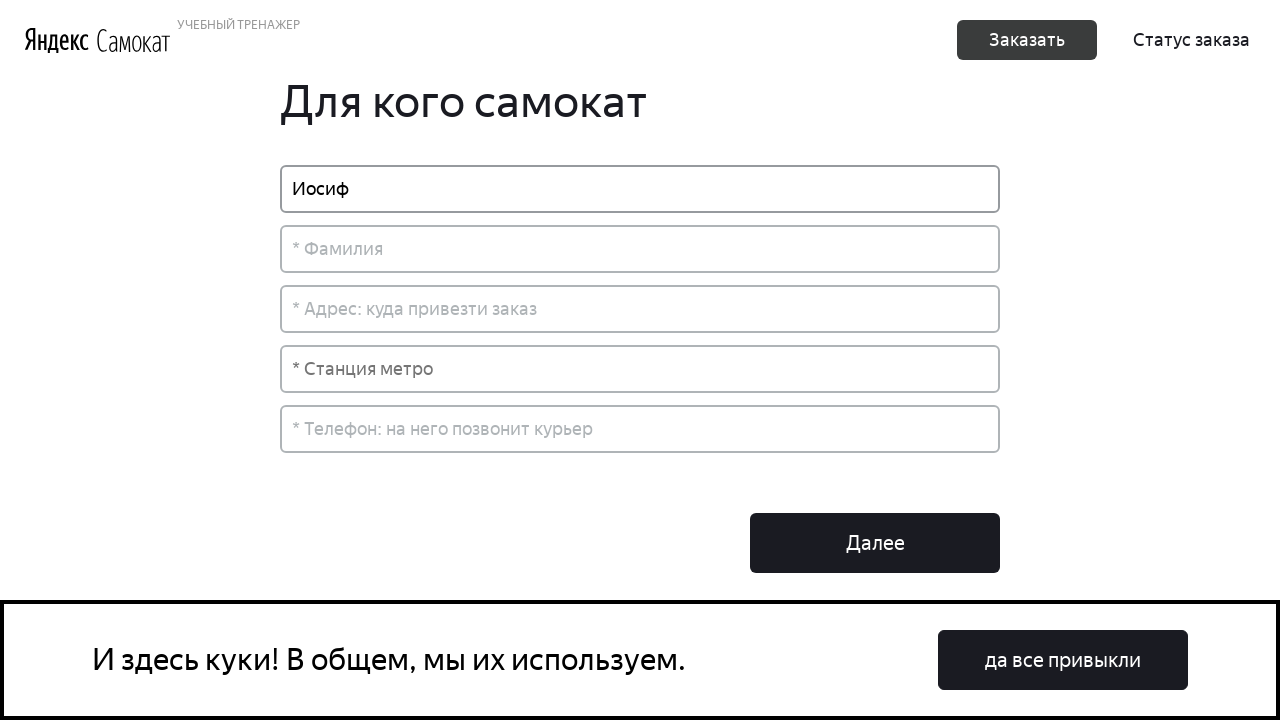

Filled in last name field with 'Сталин' on input[placeholder='* Фамилия']
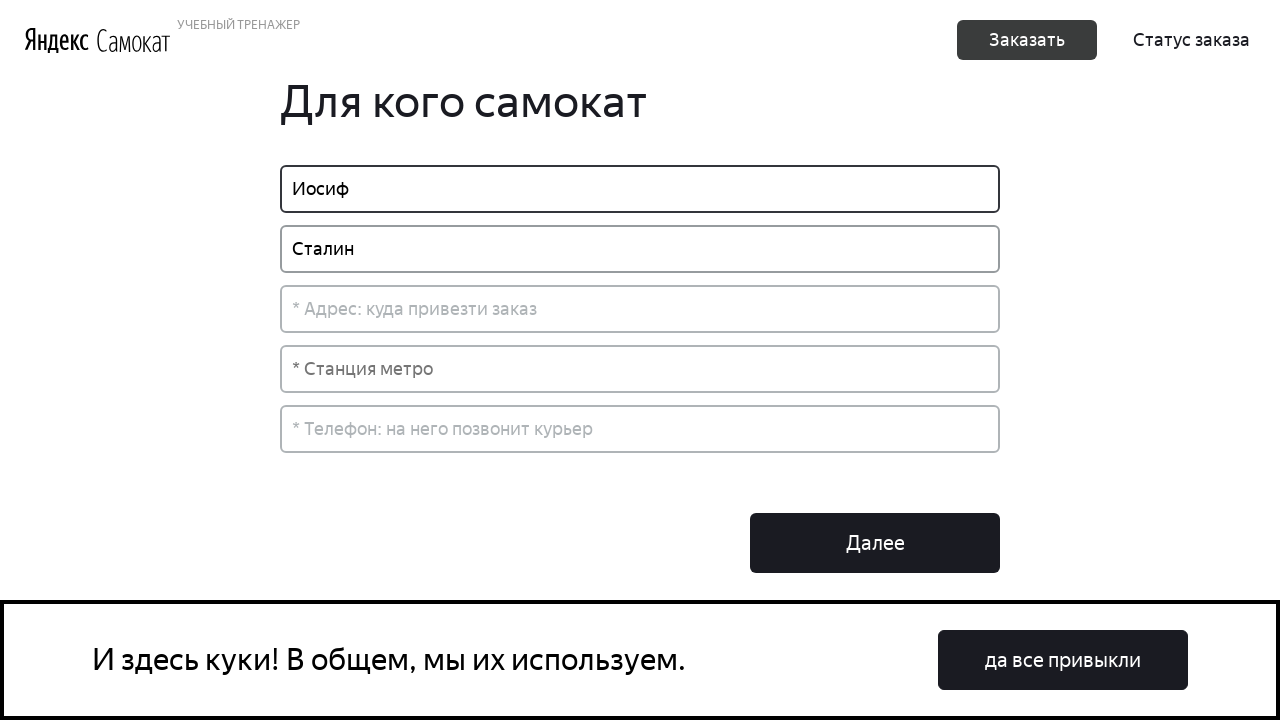

Filled in address field with 'Санкт-Петербург, Каменноостровский пр., д32' on input[placeholder='* Адрес: куда привезти заказ']
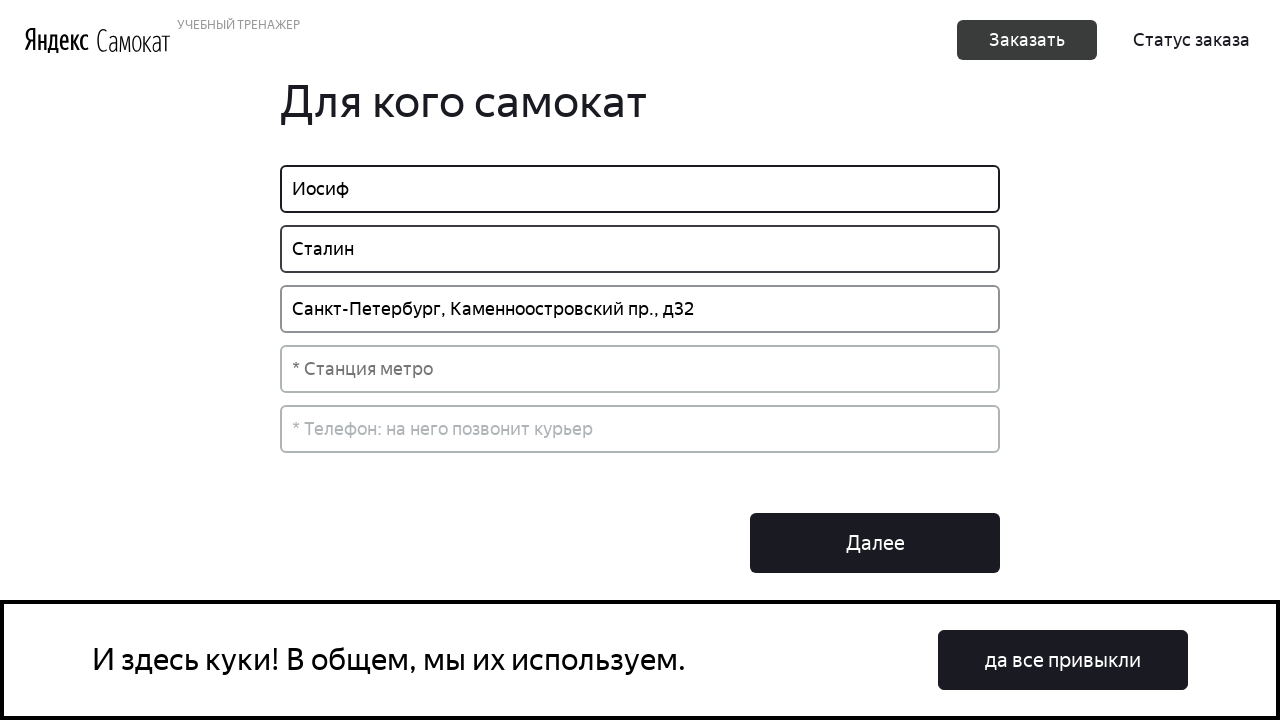

Clicked on metro station field at (640, 369) on input[placeholder='* Станция метро']
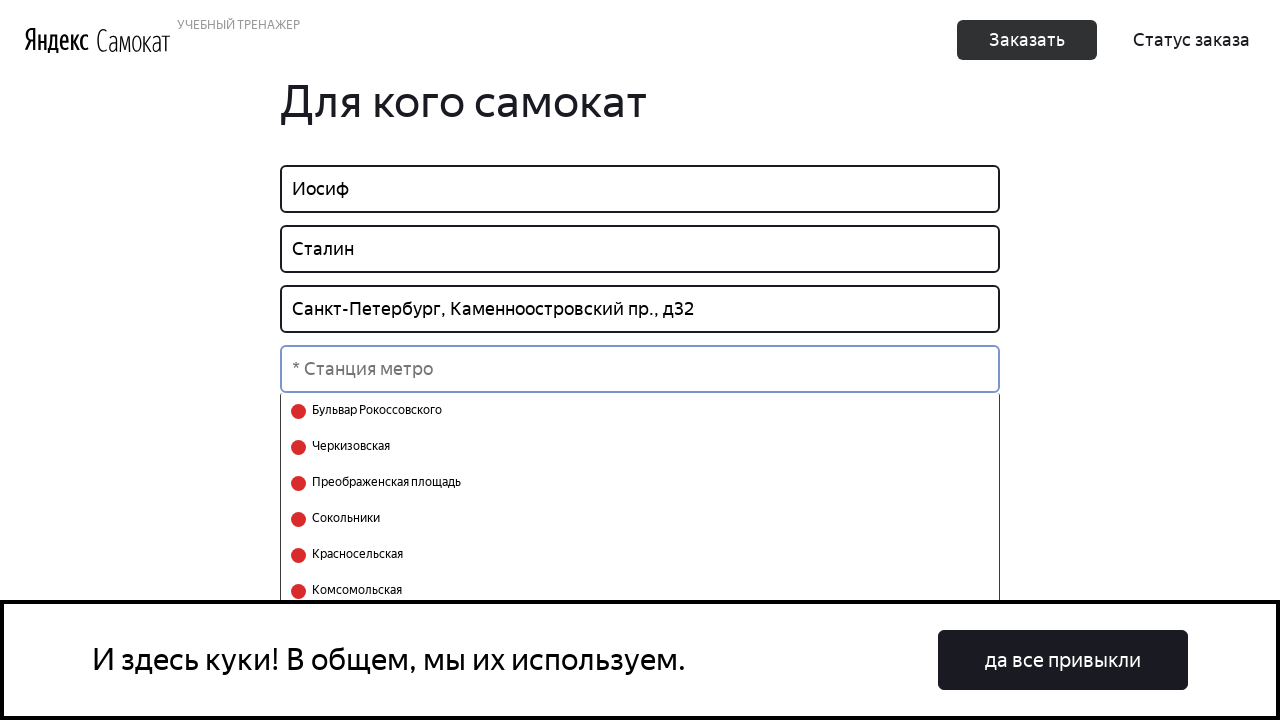

Typed 'Лу' in metro station field on input[placeholder='* Станция метро']
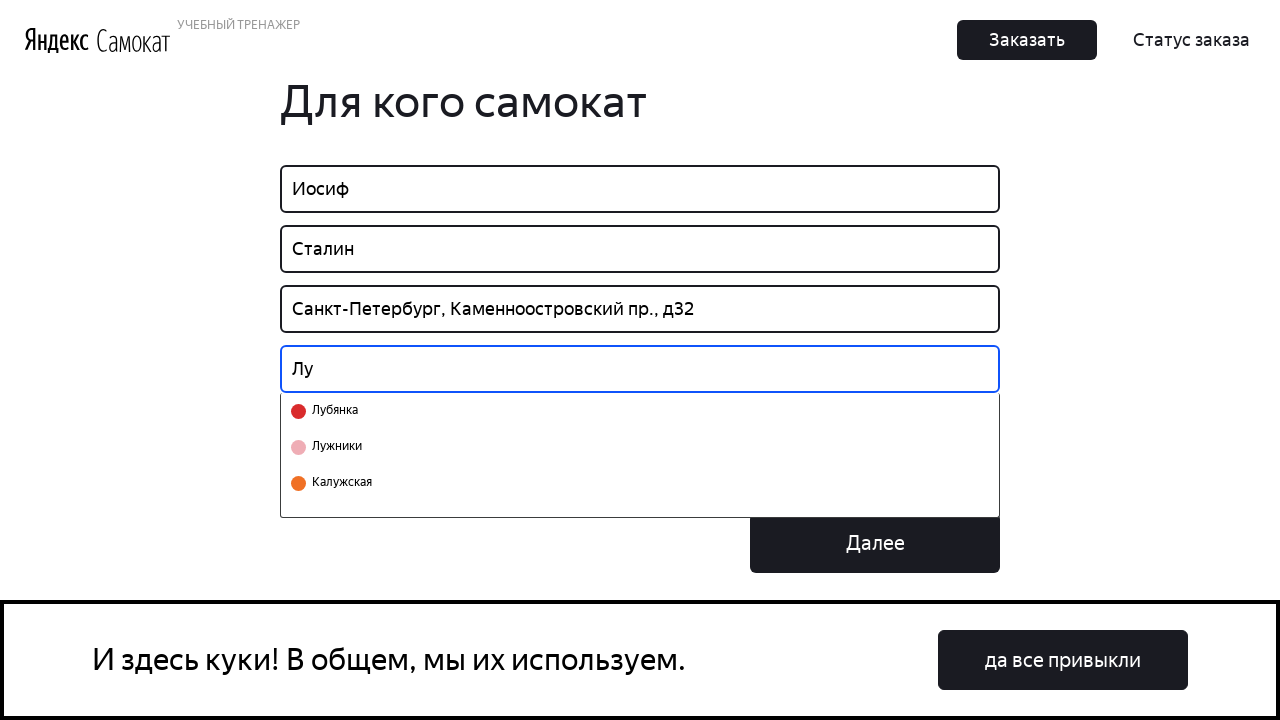

Selected metro station from dropdown at (640, 411) on button.Order_SelectOption__82bhS
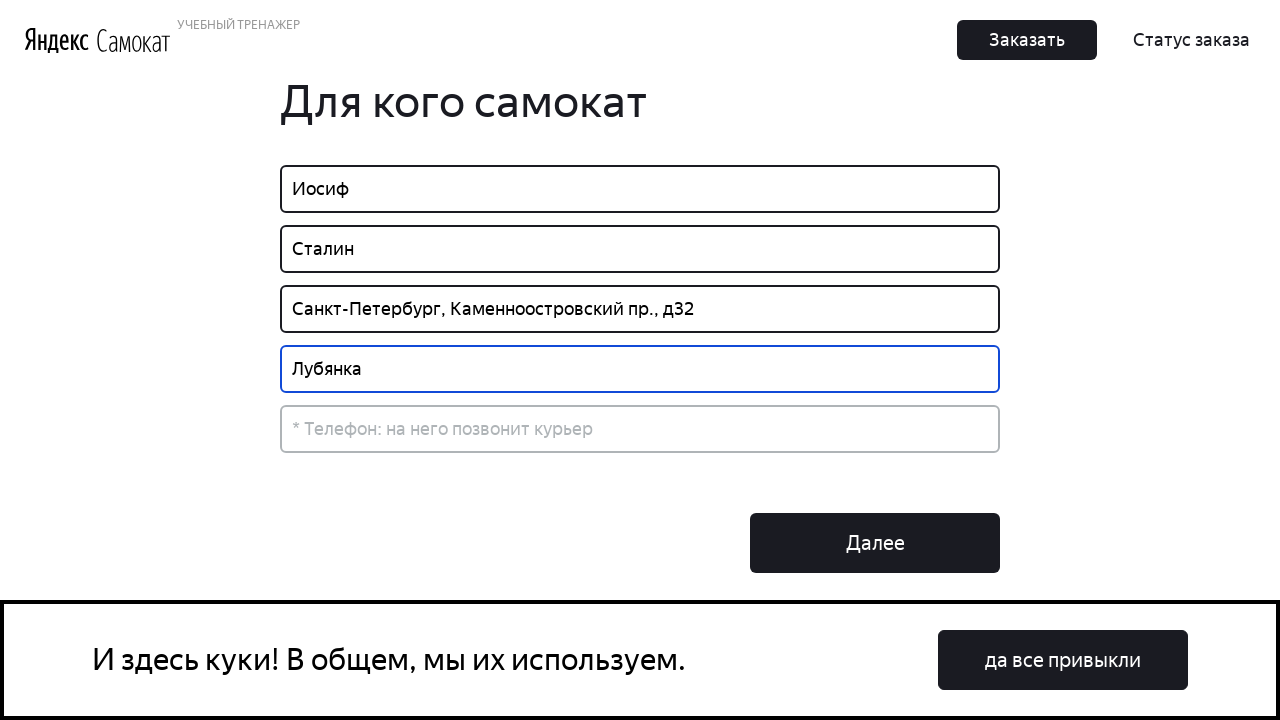

Filled in phone number field with '+79216789005' on input[placeholder='* Телефон: на него позвонит курьер']
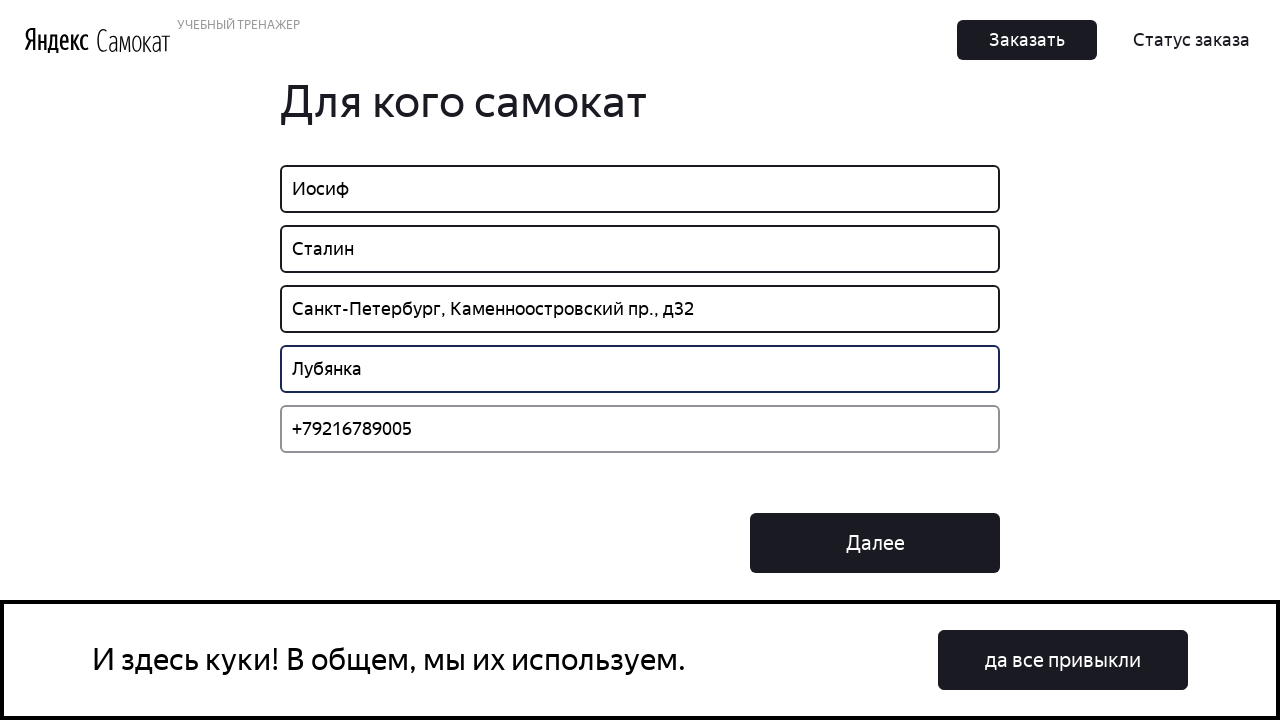

Clicked Next button to proceed to the next step at (875, 543) on button.Button_Middle__1CSJM
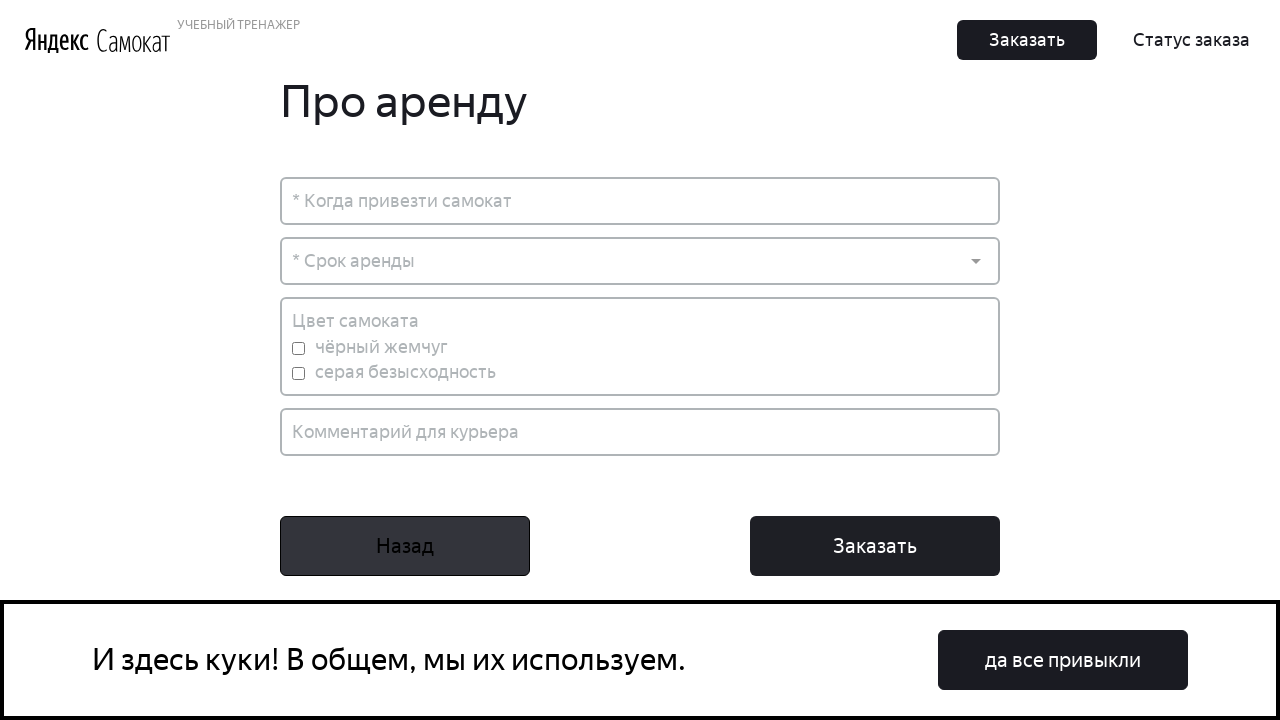

Next form section loaded with delivery date field
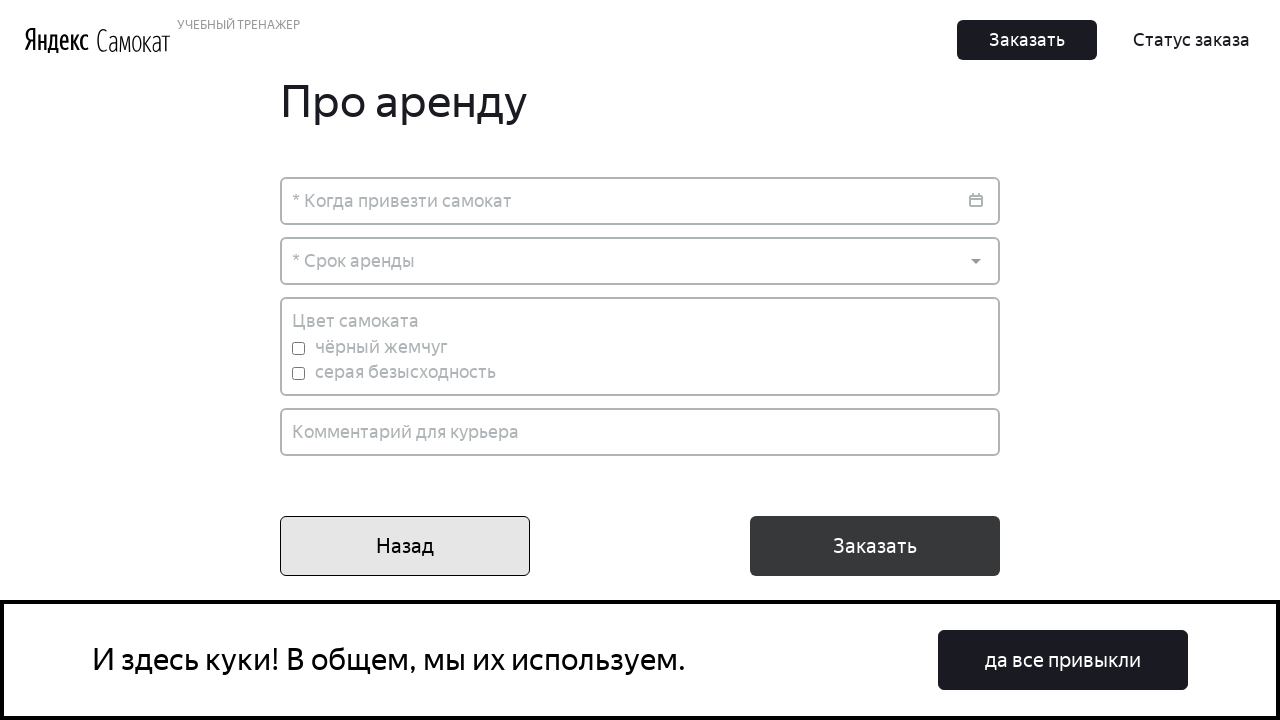

Filled in delivery date field with '13.08.2014' on input[placeholder='* Когда привезти самокат']
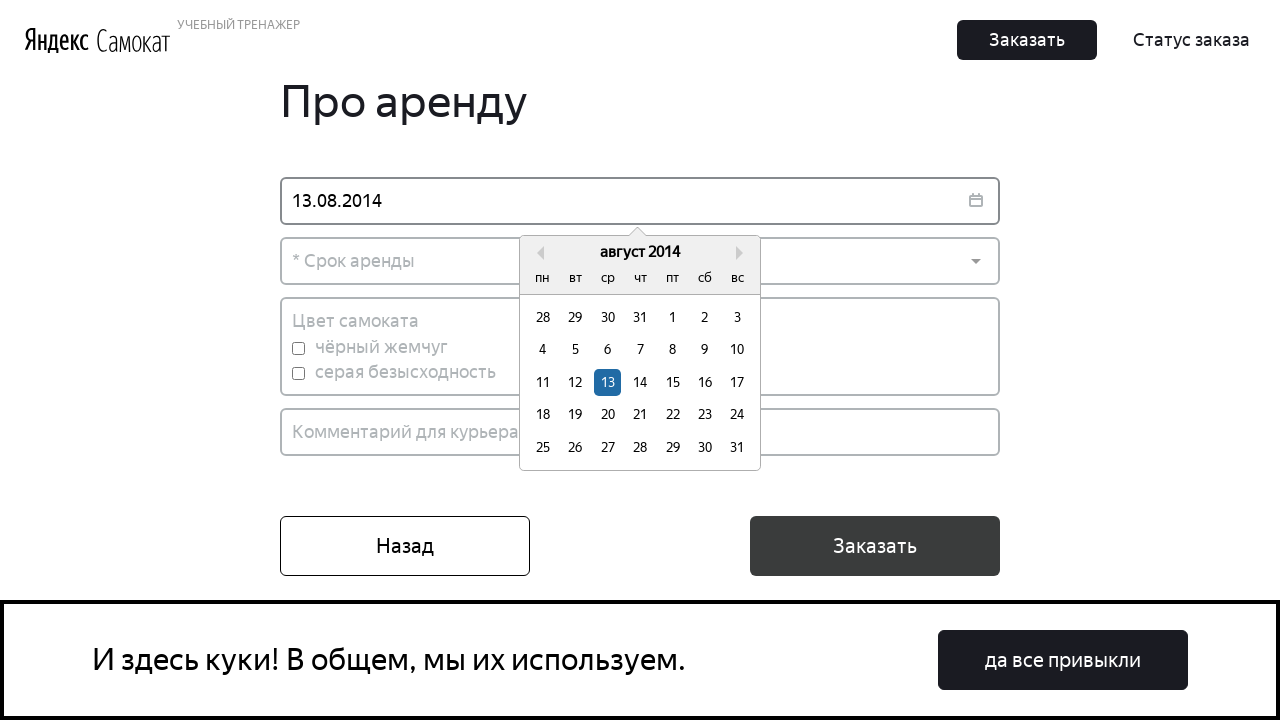

Pressed Escape to close the date picker
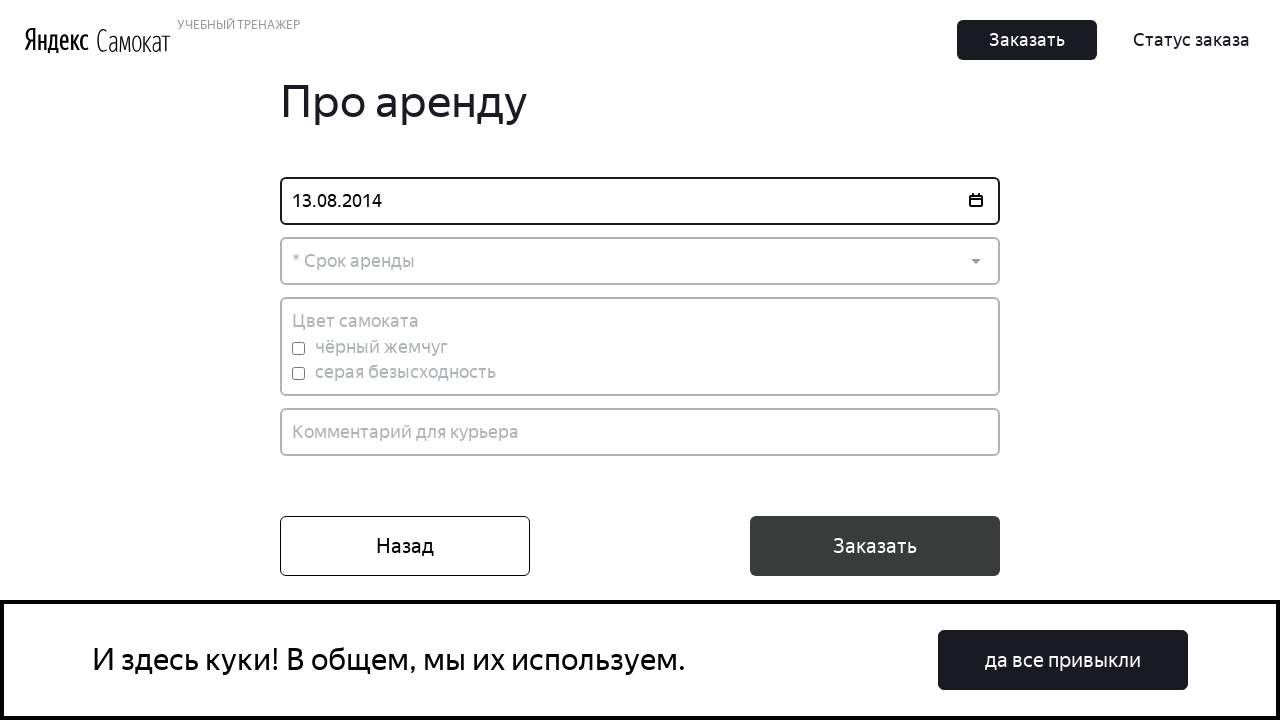

Clicked on rental period dropdown at (640, 261) on div.Dropdown-root
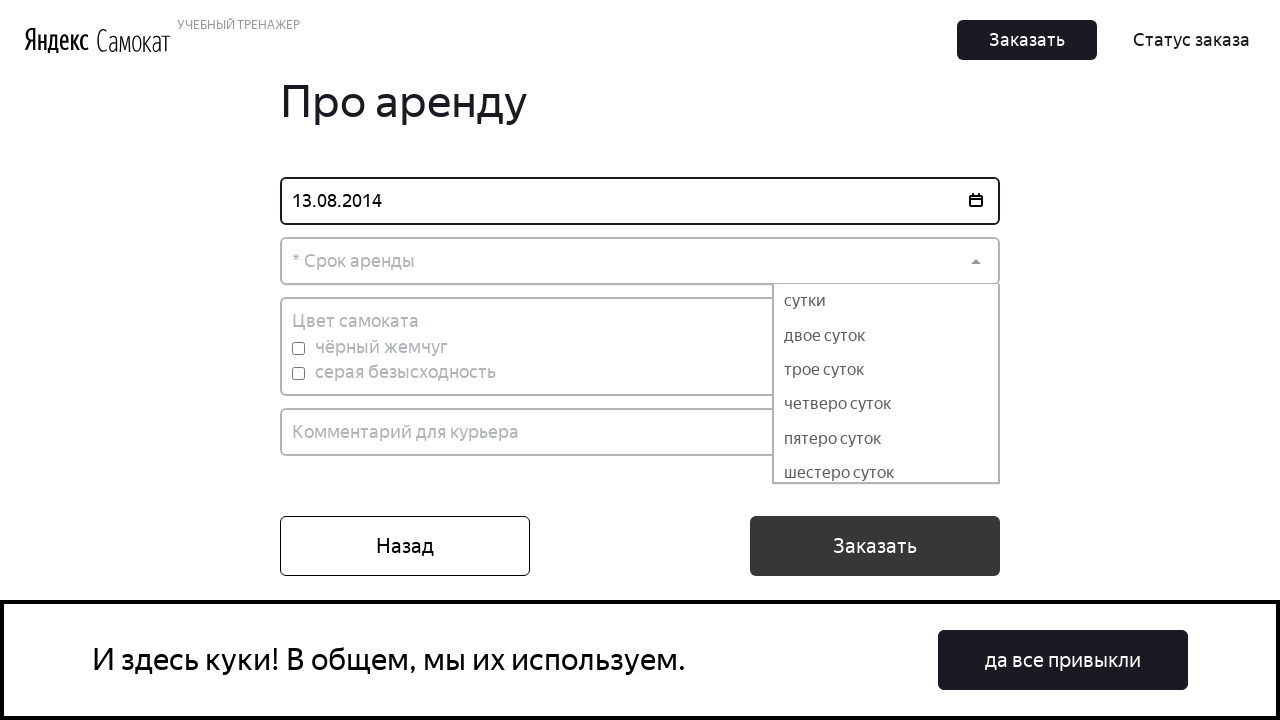

Selected 'сутки' (one day) rental period at (886, 301) on div.Dropdown-option >> text=сутки
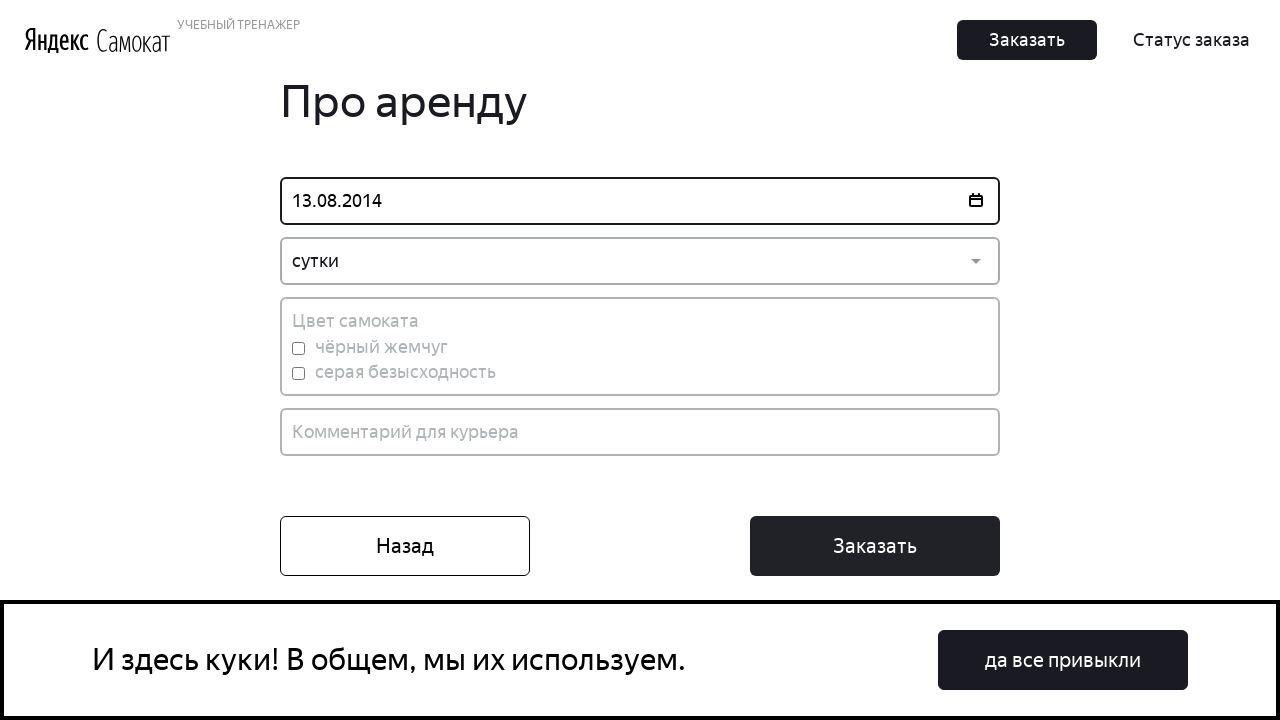

Filled in comment field with 'Нужен самокат' on input[placeholder='Комментарий для курьера']
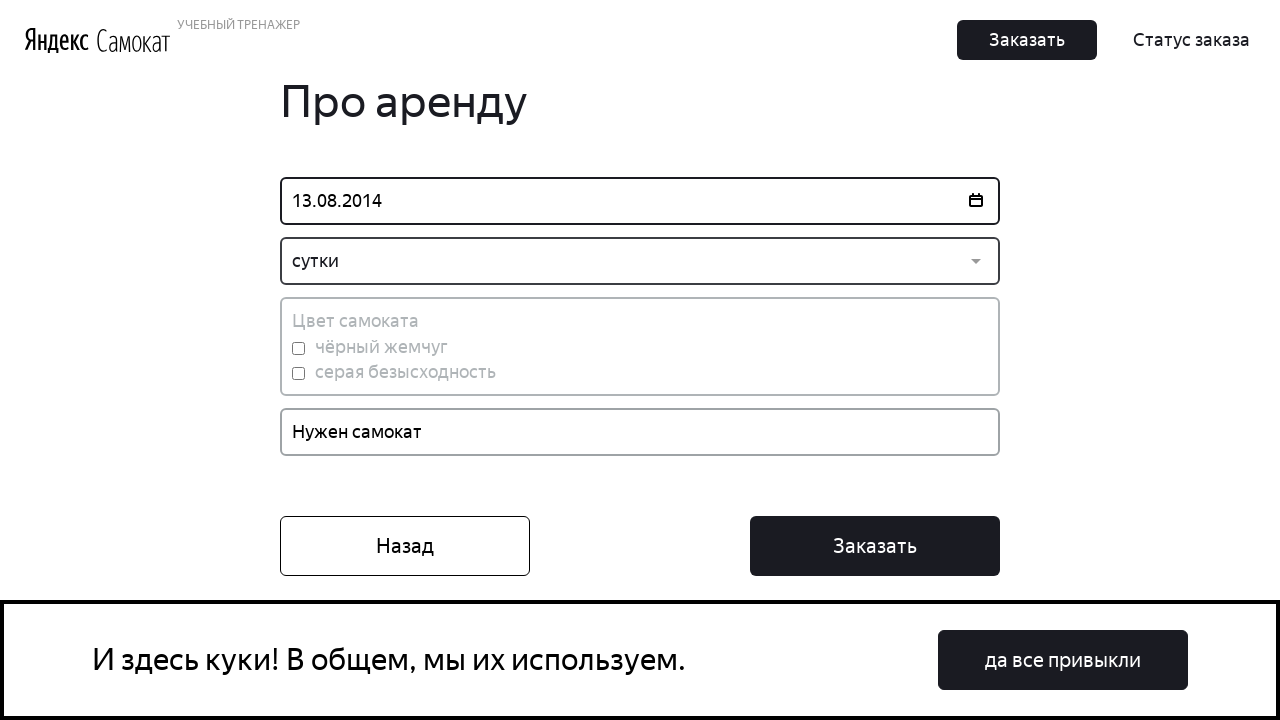

Clicked the final Order button to submit the form at (875, 546) on button.Button_Middle__1CSJM >> text=Заказать
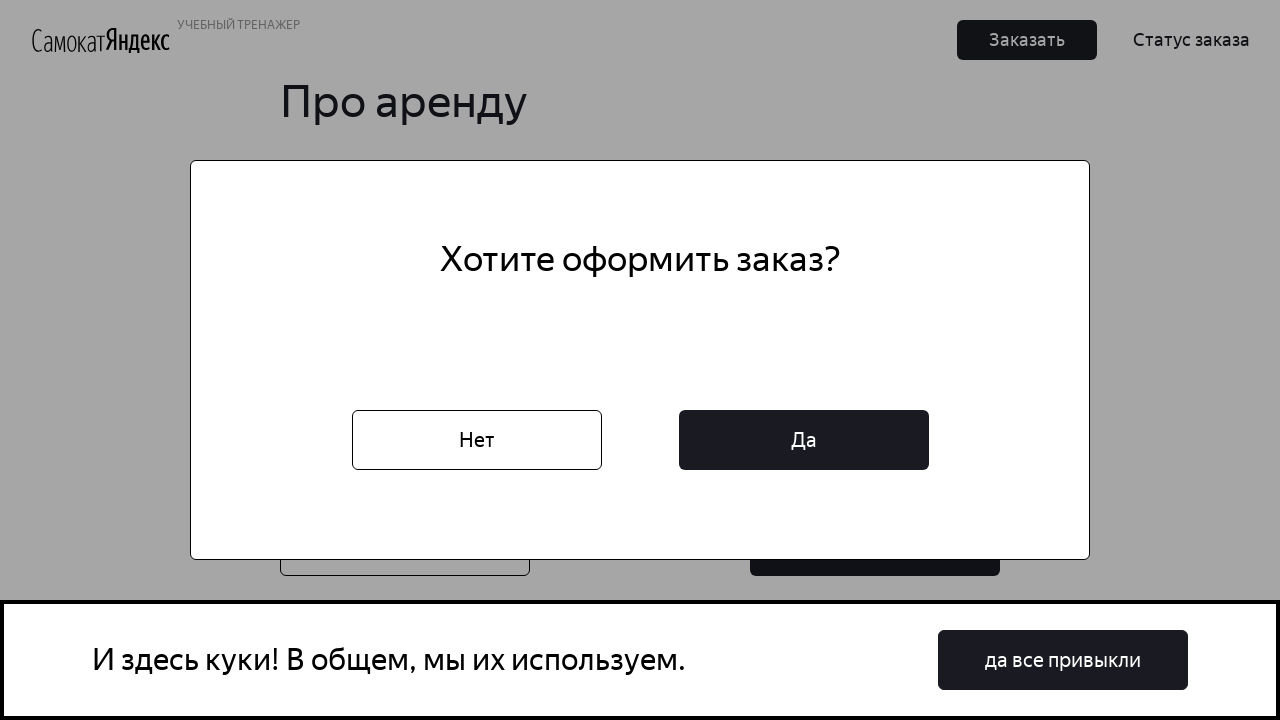

Confirmed the order by clicking 'Да' in the confirmation popup at (804, 440) on button >> text=Да
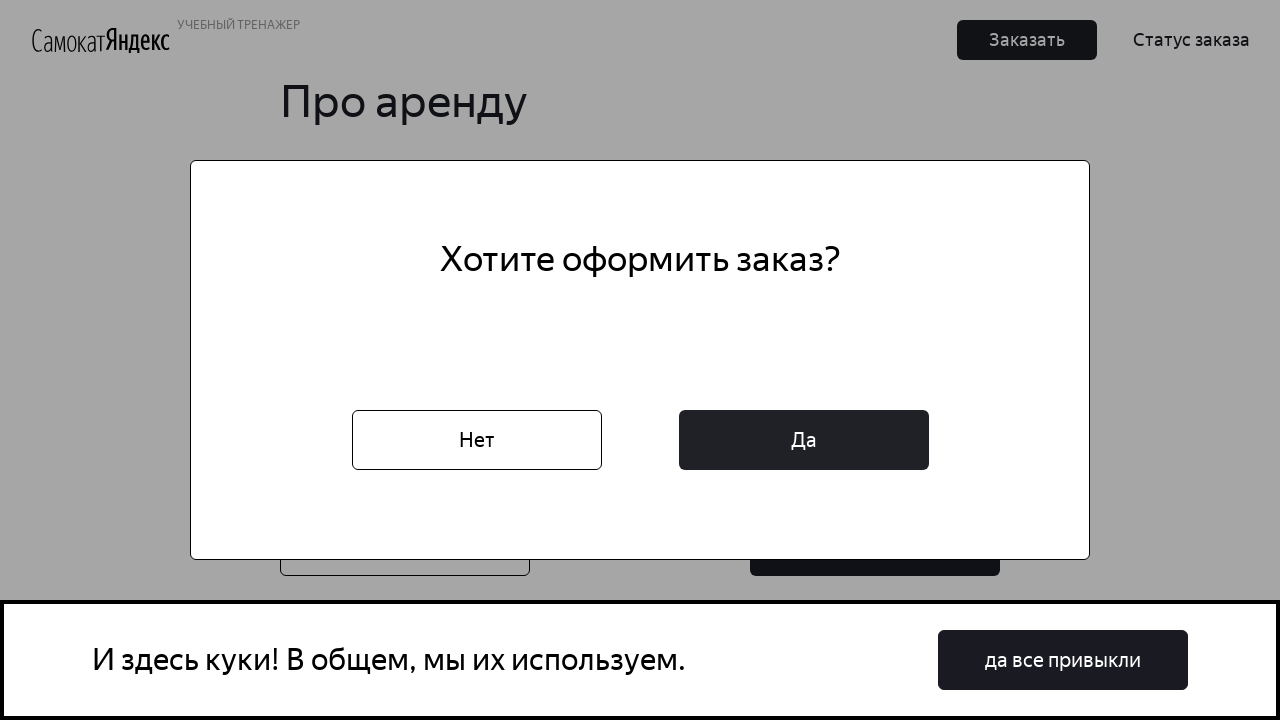

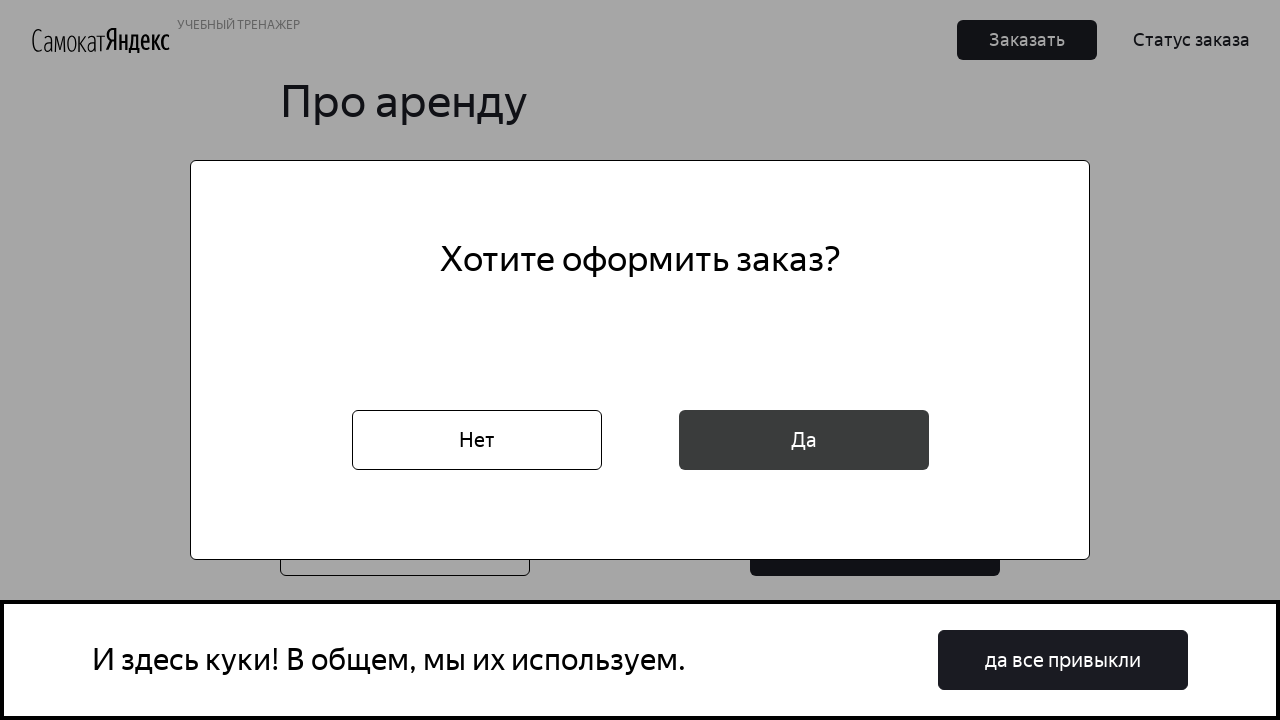